Tests that clicking Clear completed removes completed items from the list

Starting URL: https://demo.playwright.dev/todomvc

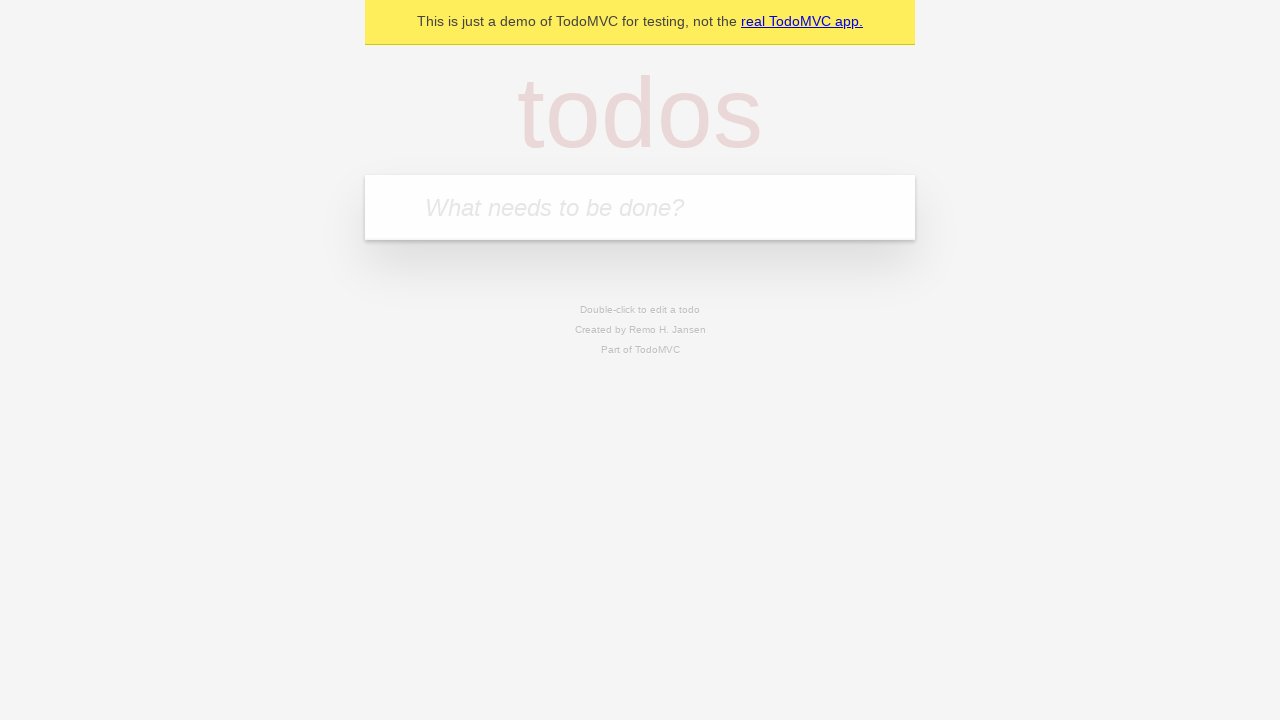

Filled todo input with 'buy some cheese' on internal:attr=[placeholder="What needs to be done?"i]
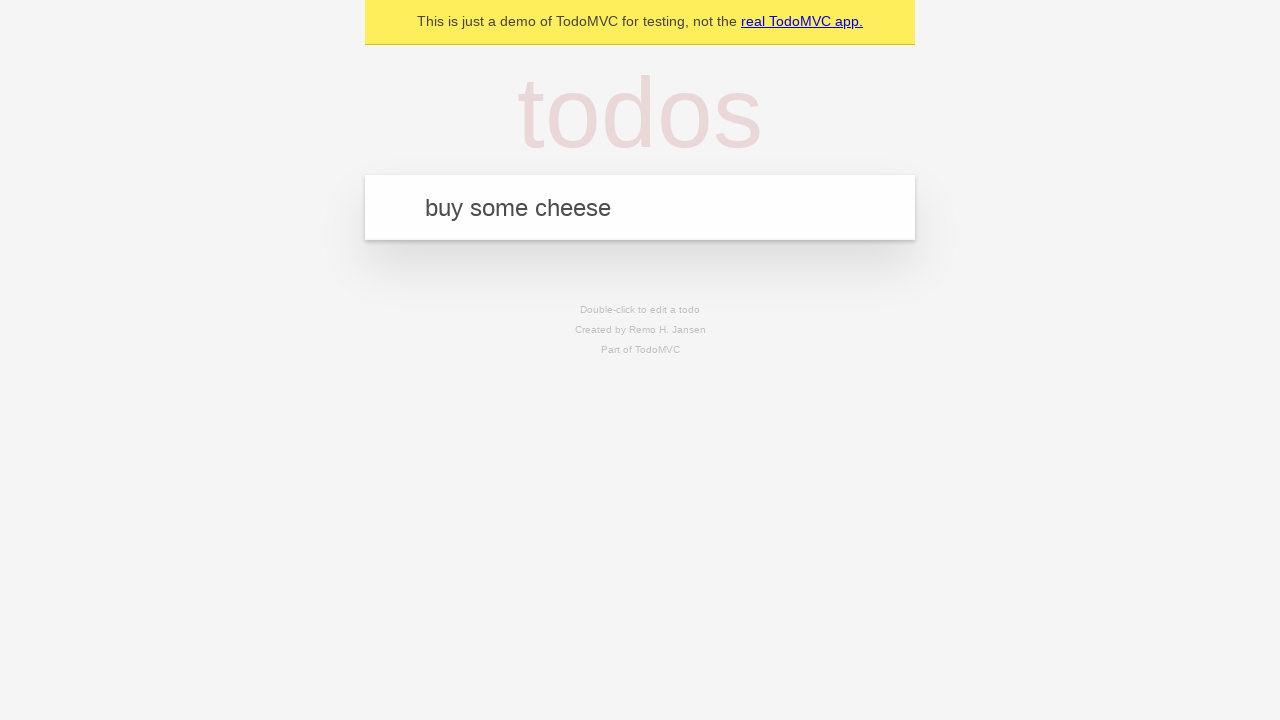

Pressed Enter to add first todo on internal:attr=[placeholder="What needs to be done?"i]
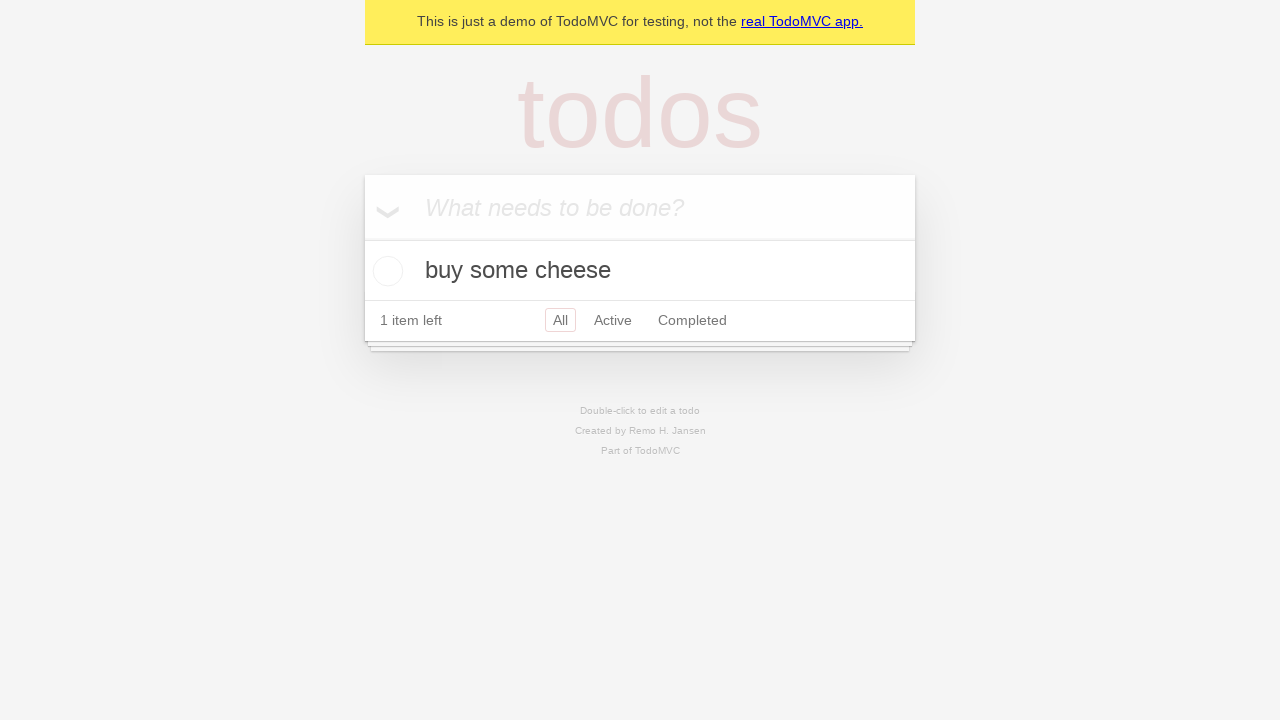

Filled todo input with 'feed the cat' on internal:attr=[placeholder="What needs to be done?"i]
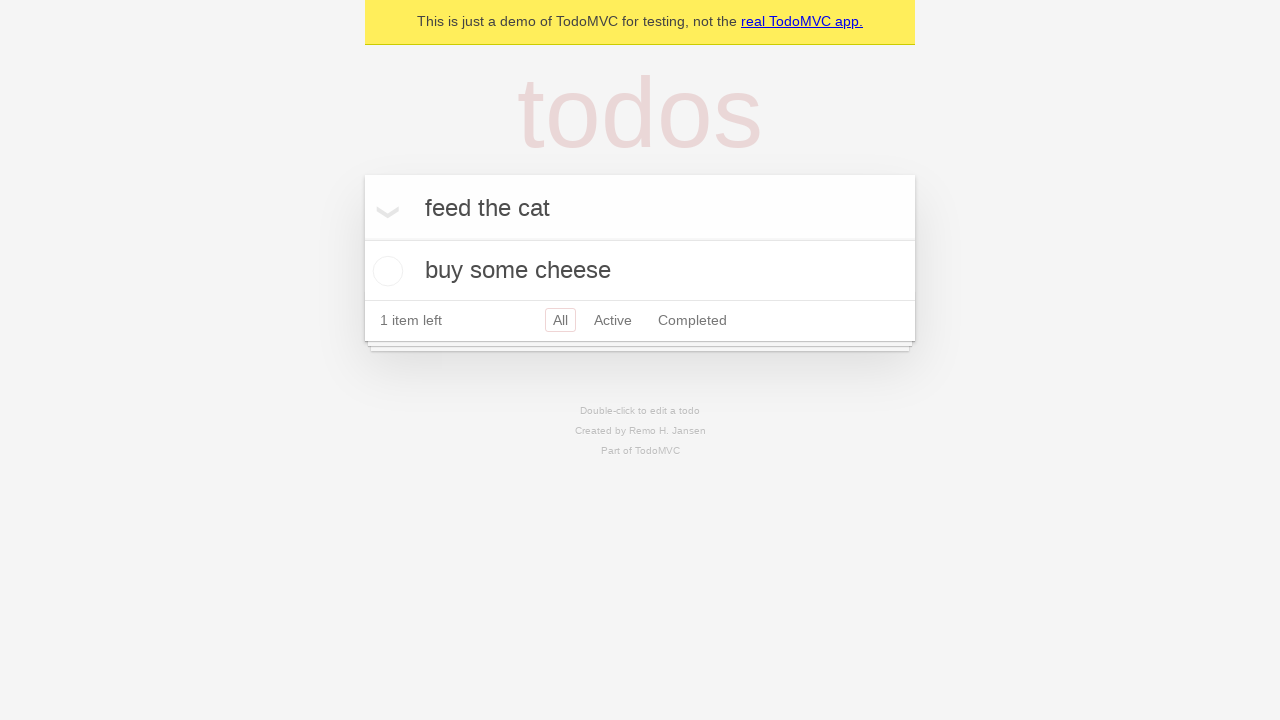

Pressed Enter to add second todo on internal:attr=[placeholder="What needs to be done?"i]
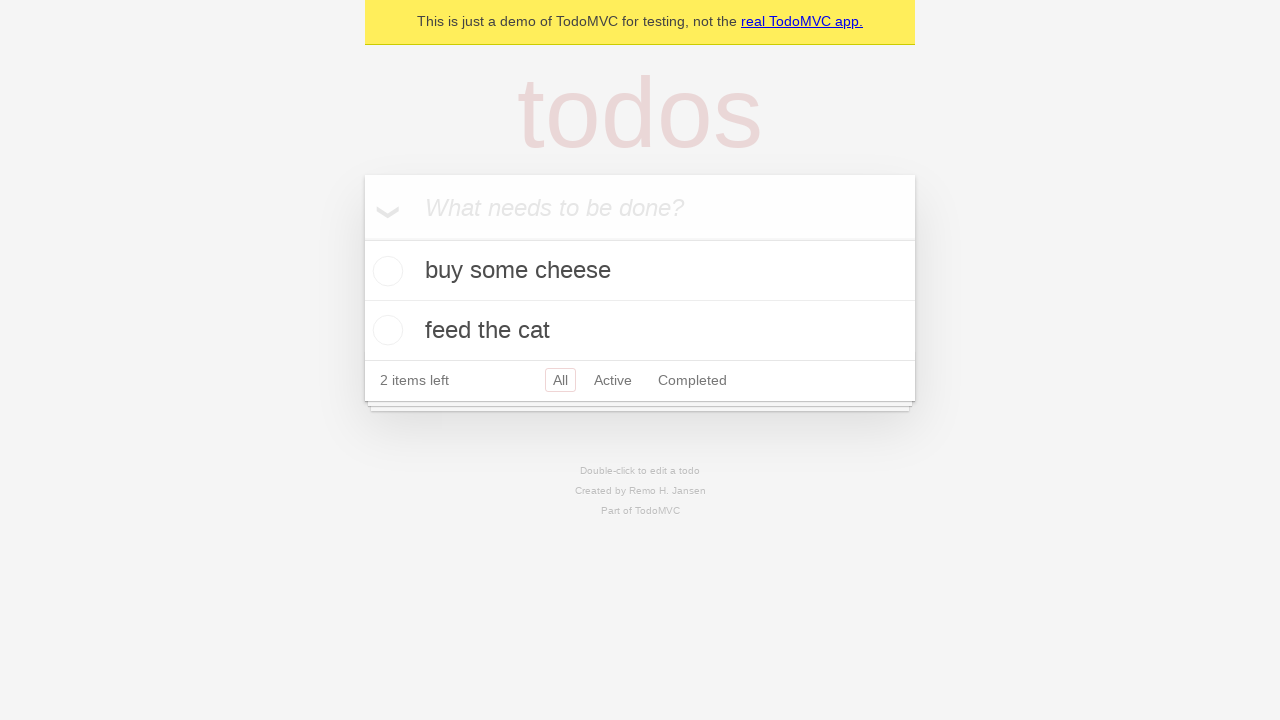

Filled todo input with 'book a doctors appointment' on internal:attr=[placeholder="What needs to be done?"i]
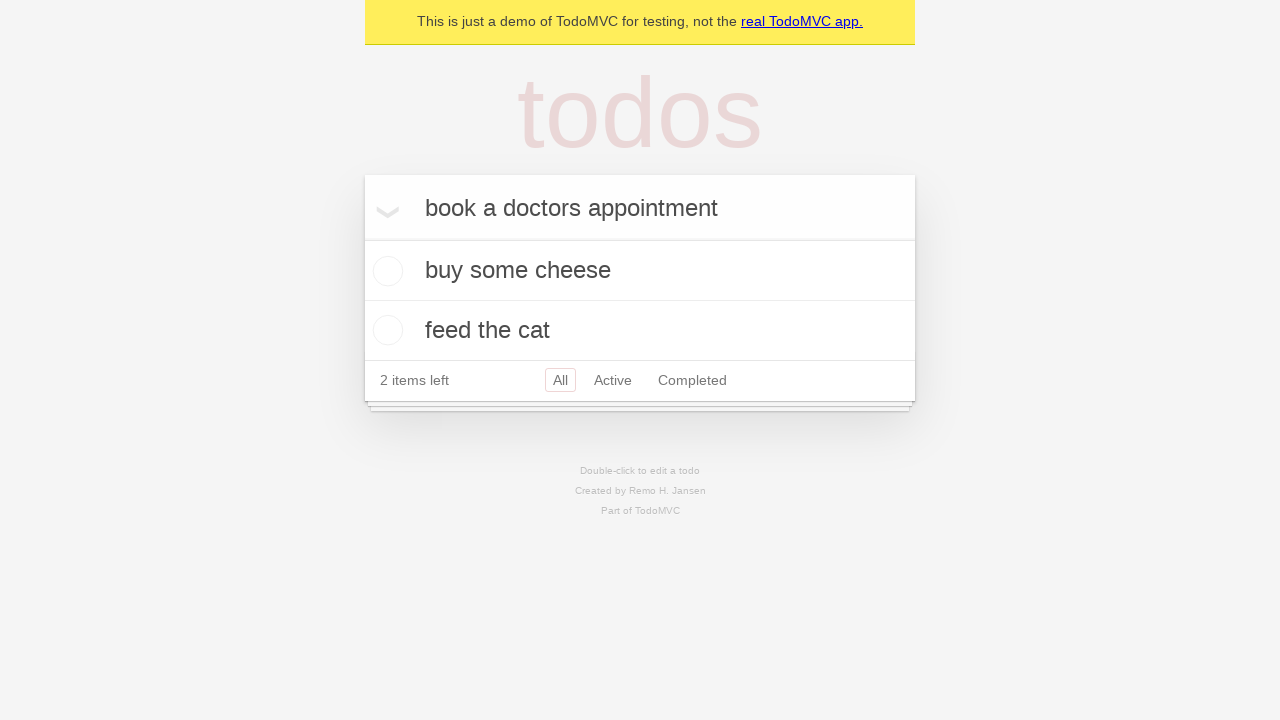

Pressed Enter to add third todo on internal:attr=[placeholder="What needs to be done?"i]
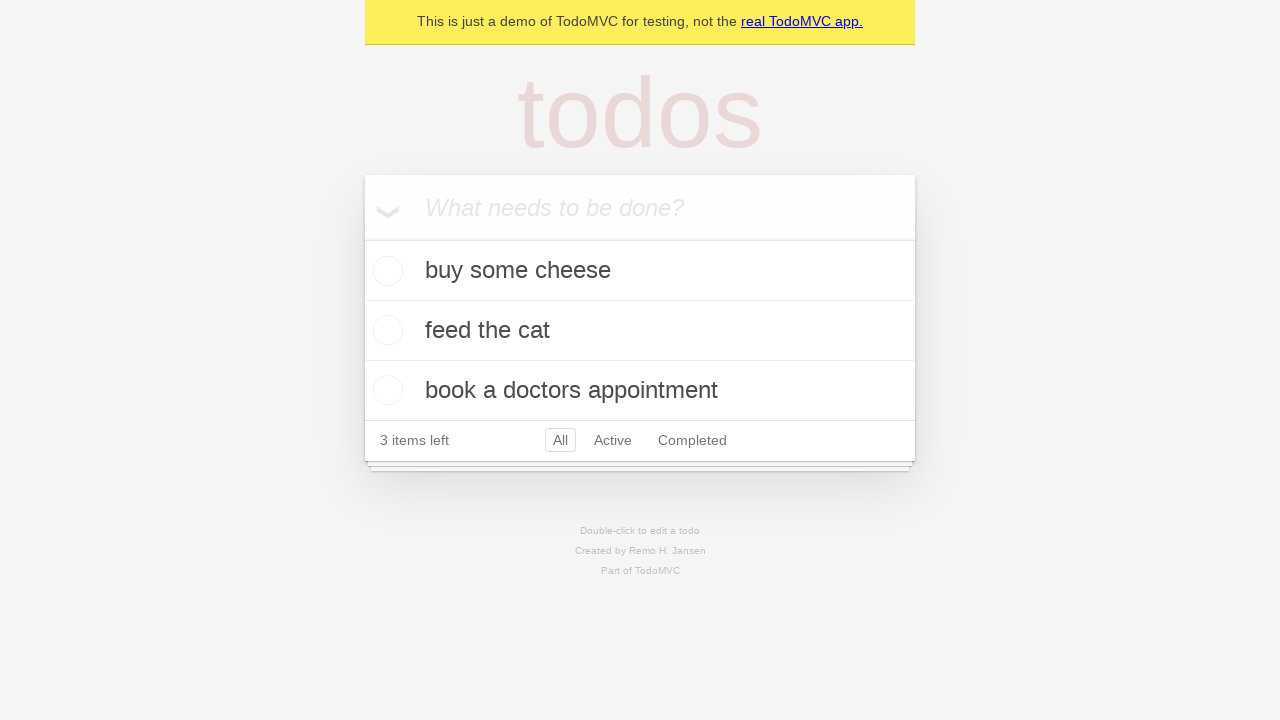

Checked the second todo item at (385, 330) on internal:testid=[data-testid="todo-item"s] >> nth=1 >> internal:role=checkbox
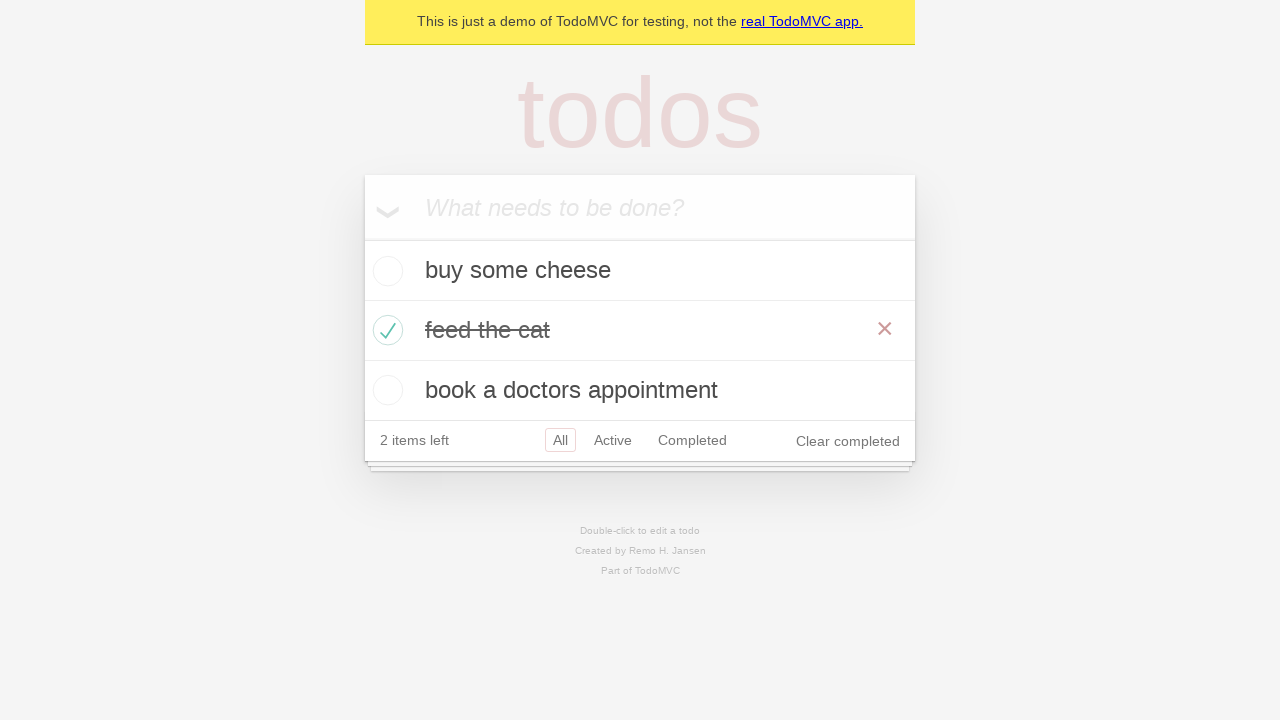

Clicked 'Clear completed' button at (848, 441) on internal:role=button[name="Clear completed"i]
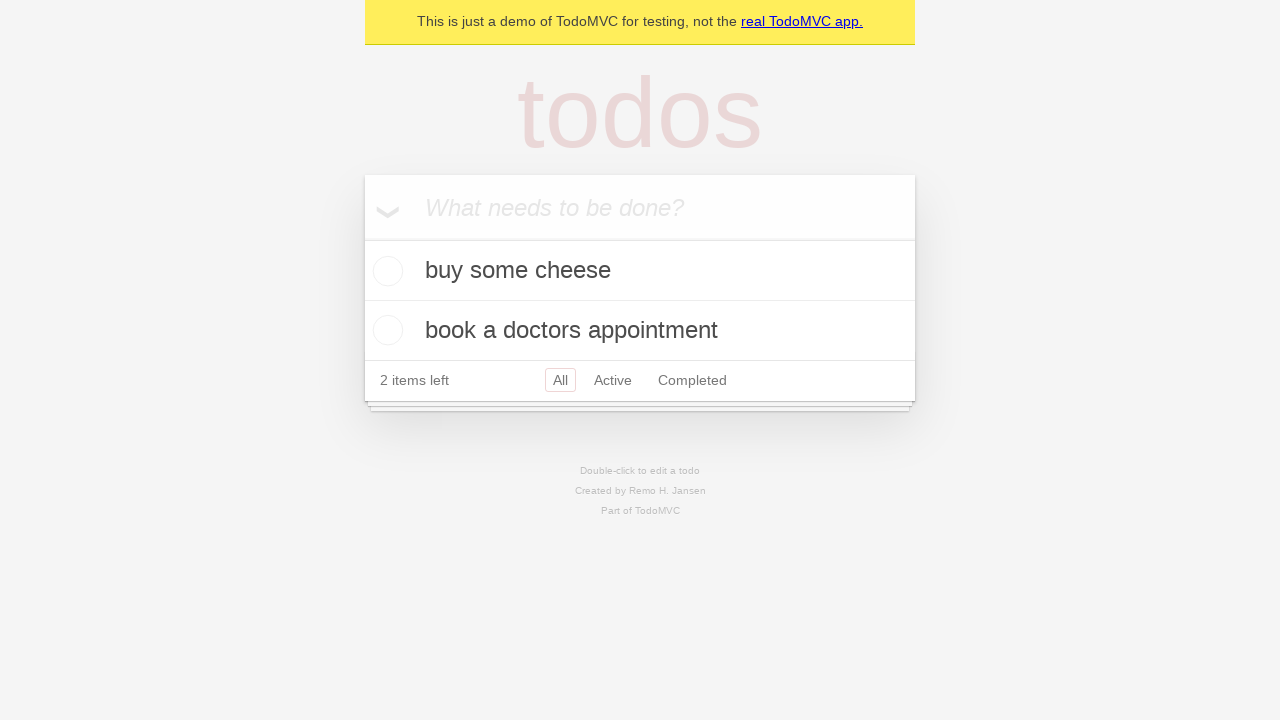

Verified that only 2 todo items remain after clearing completed items
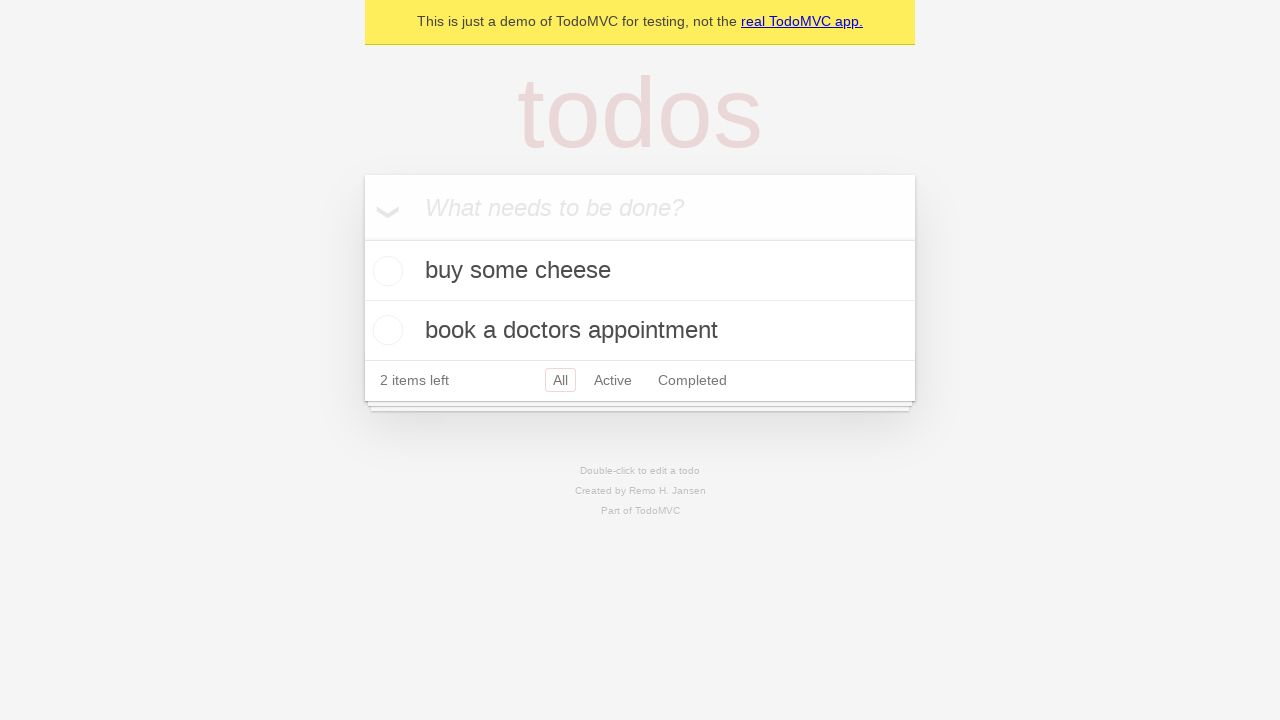

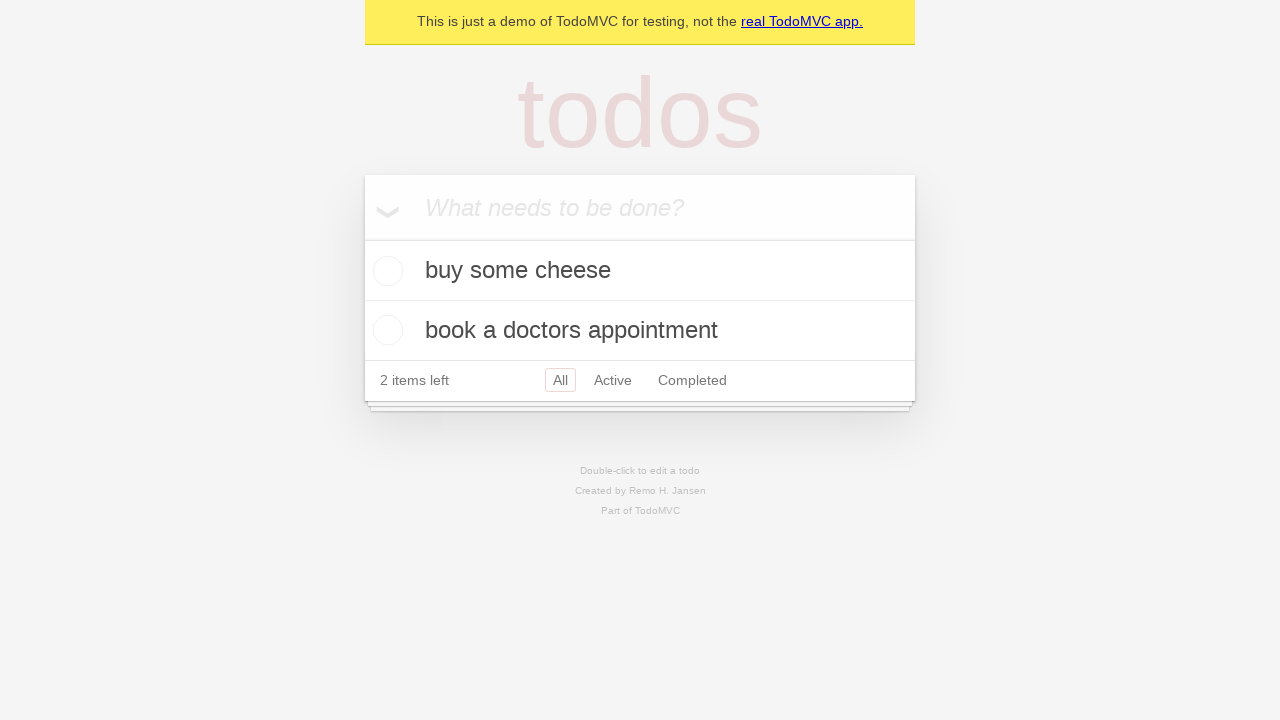